Tests the font download functionality on BitFontMaker2 gallery by clicking the download button and accepting the confirmation alert dialog.

Starting URL: https://www.pentacom.jp/pentacom/bitfontmaker2/gallery/?id=18810

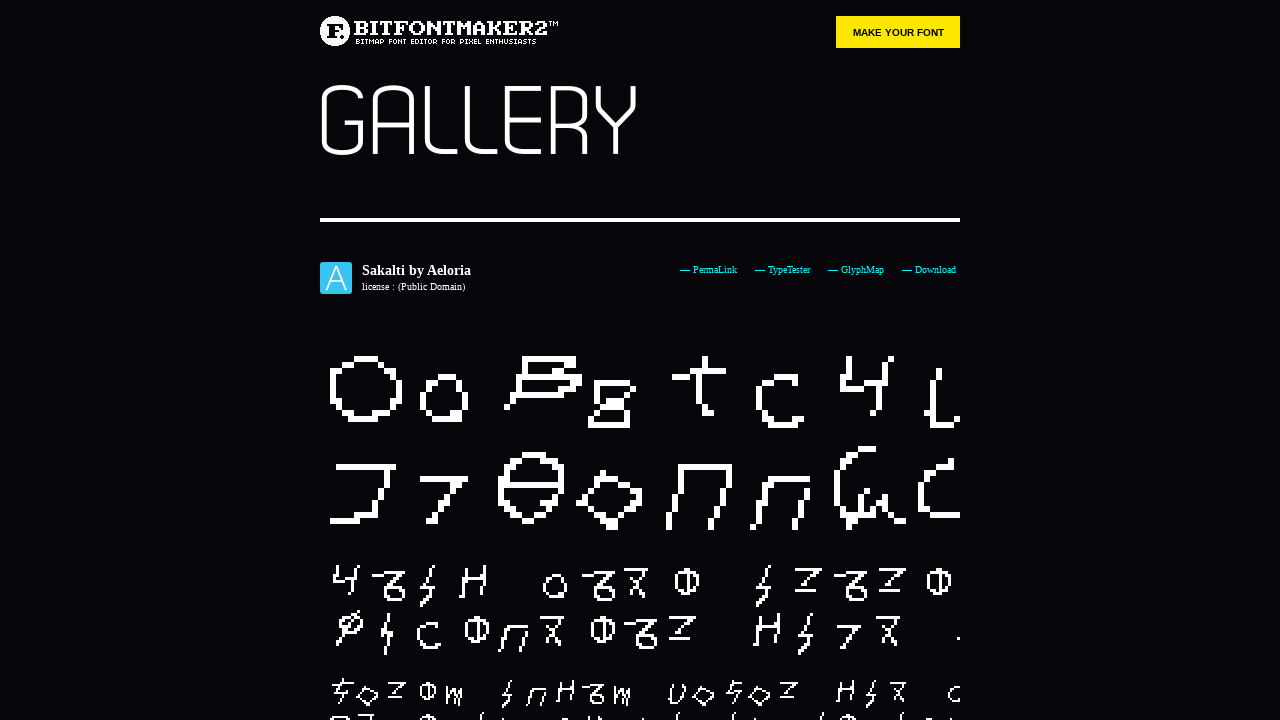

Waited for page to fully load (networkidle state)
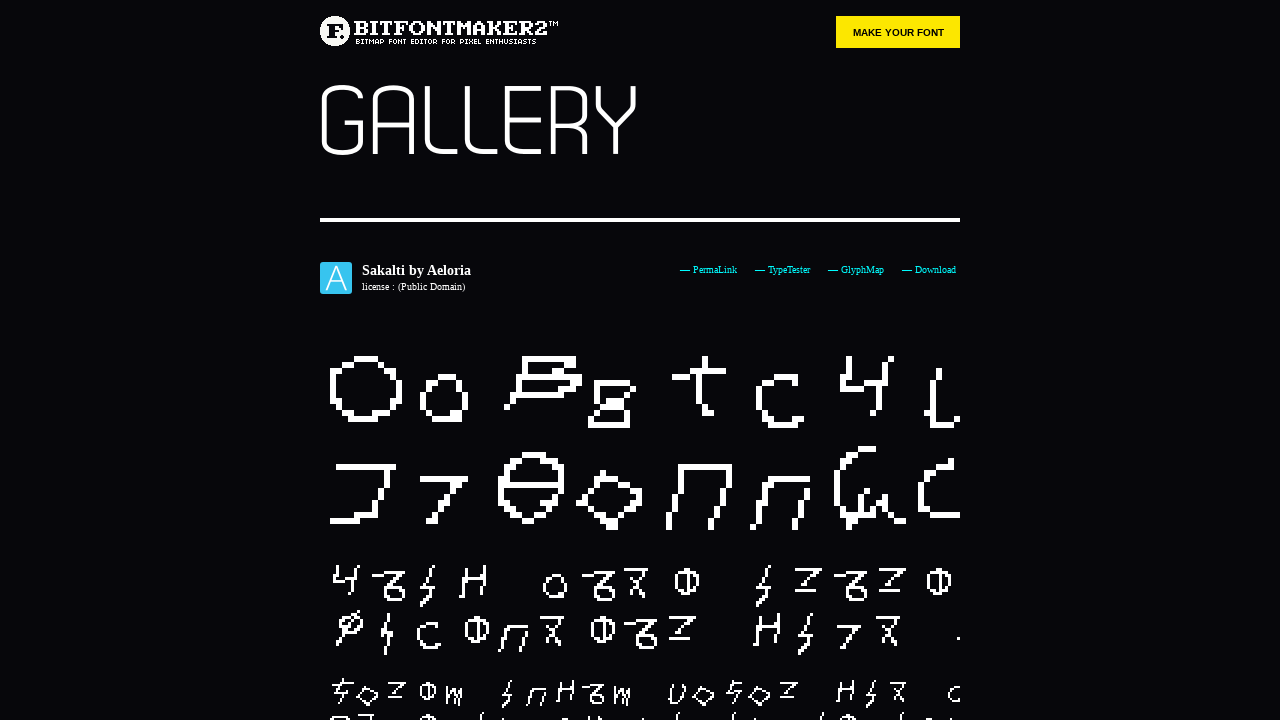

Clicked the DOWNLOAD button at (730, 507) on xpath=//a[text()='DOWNLOAD']
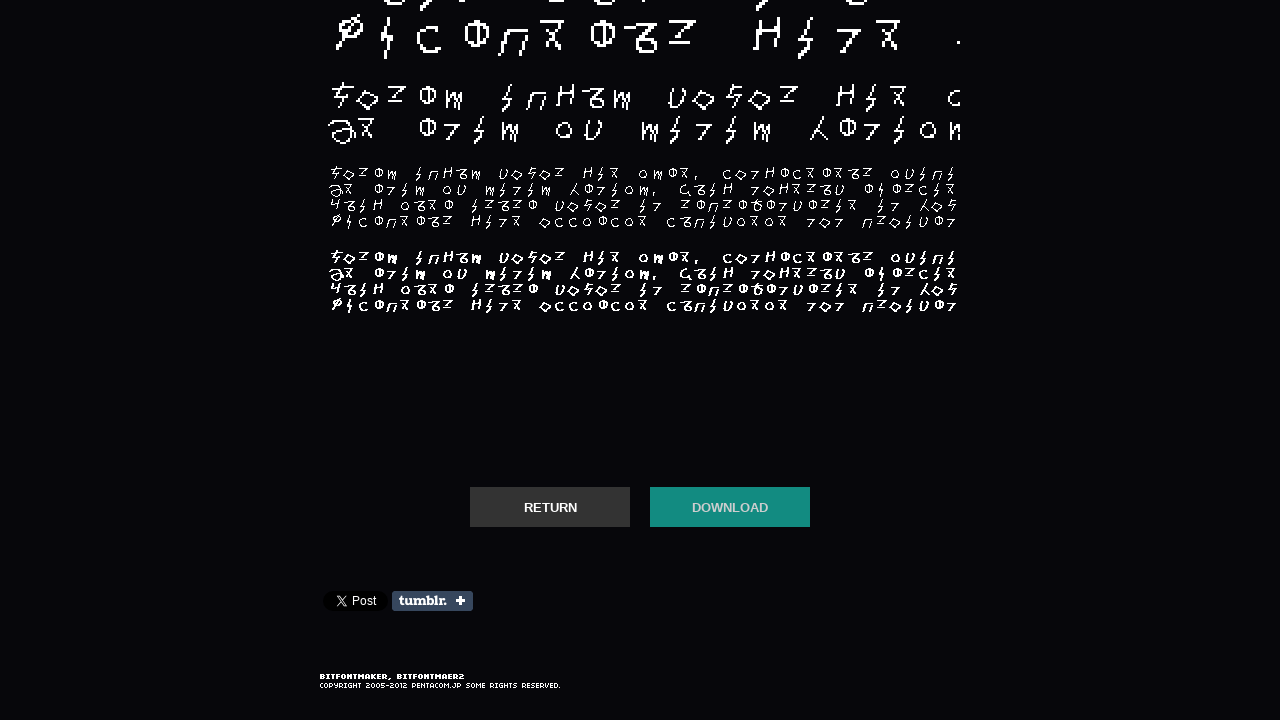

Set up dialog handler to accept confirmation alert
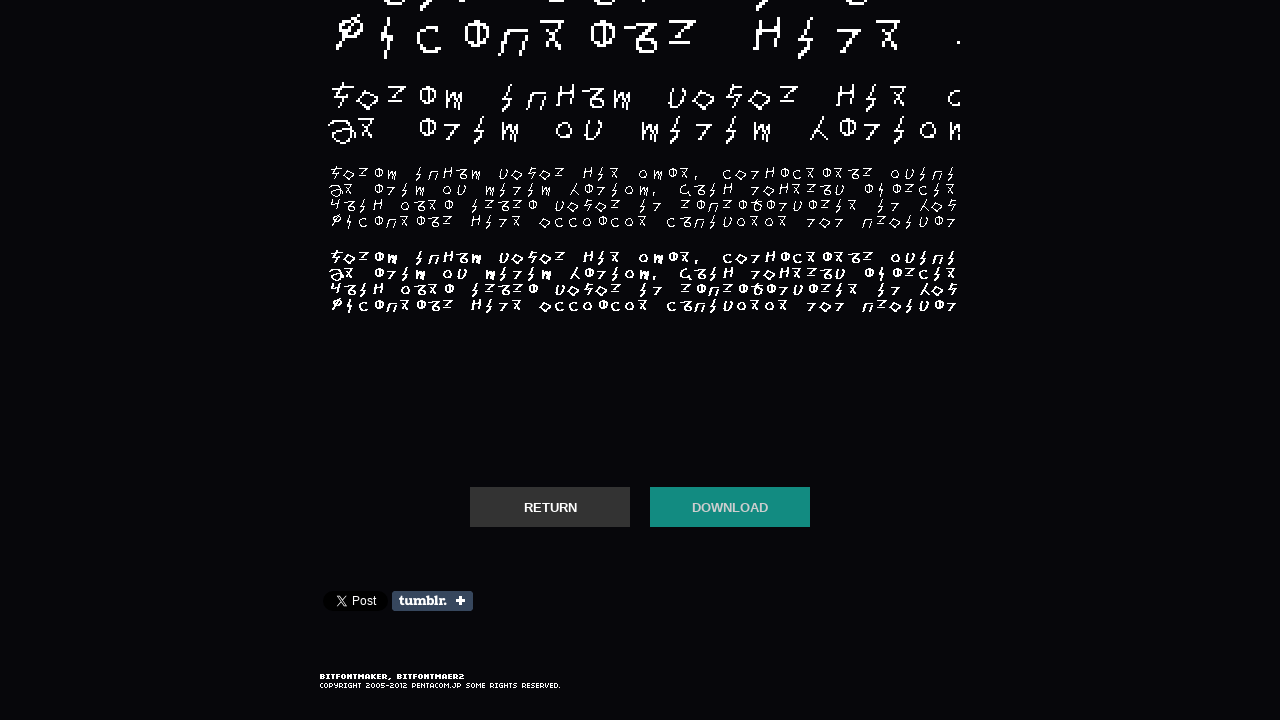

Waited 2 seconds for dialog to be processed
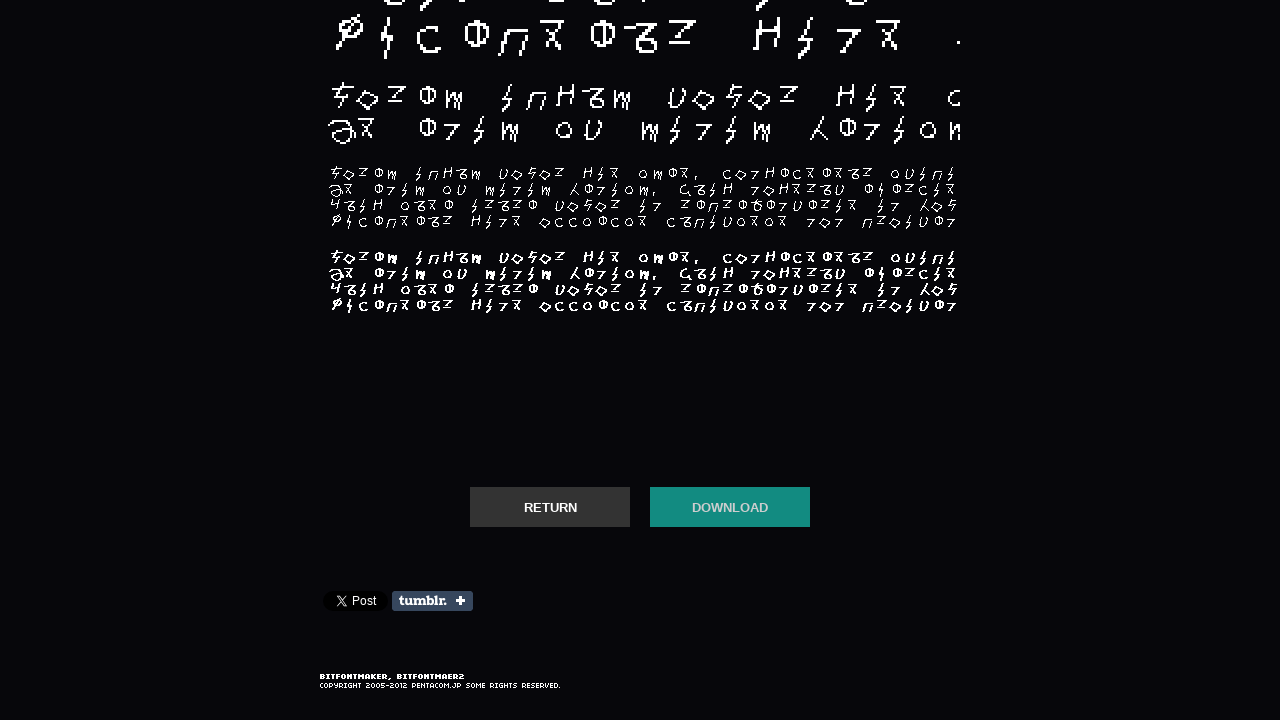

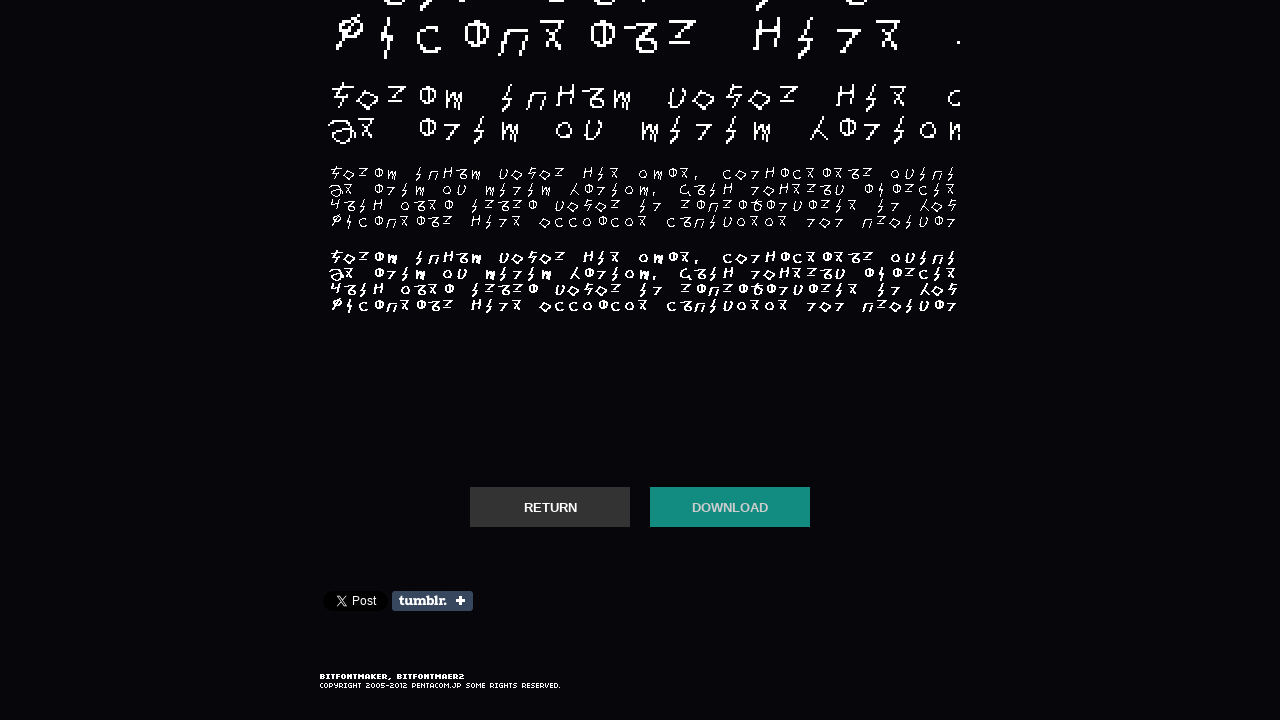